Navigates to SW Test Academy homepage and collects anchor link href values to verify presence

Starting URL: https://www.swtestacademy.com

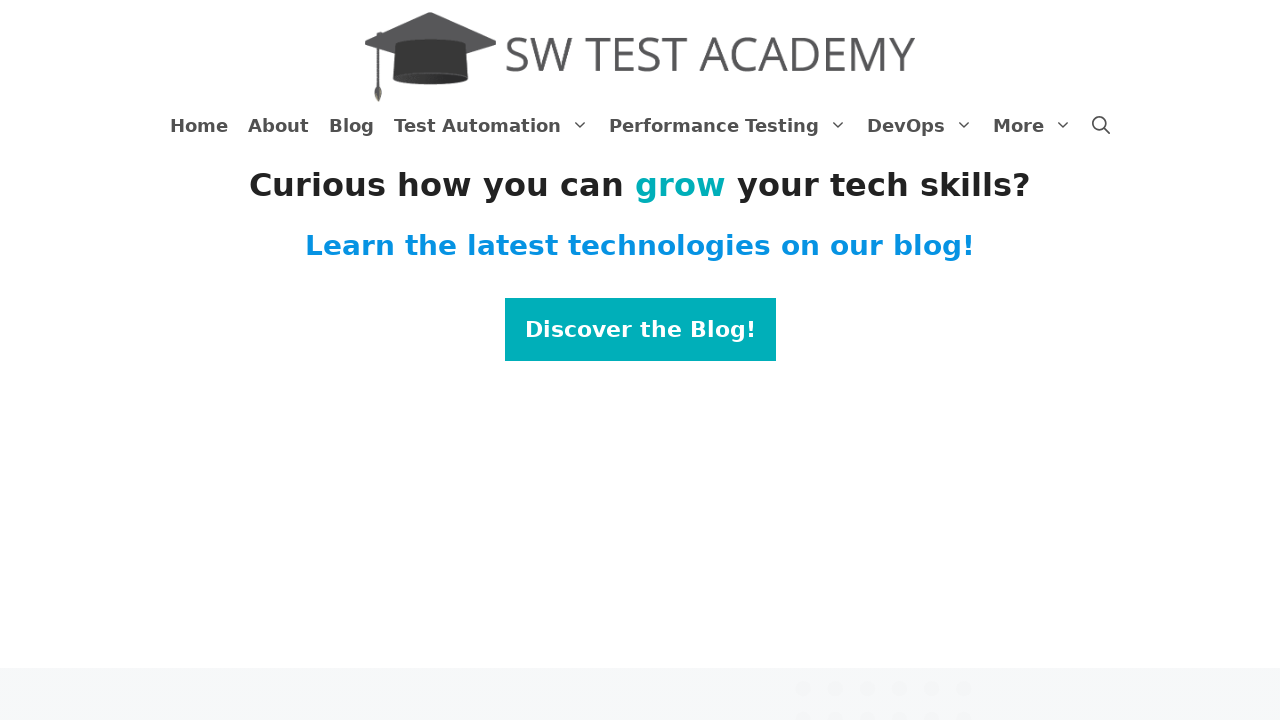

Navigated to SW Test Academy homepage
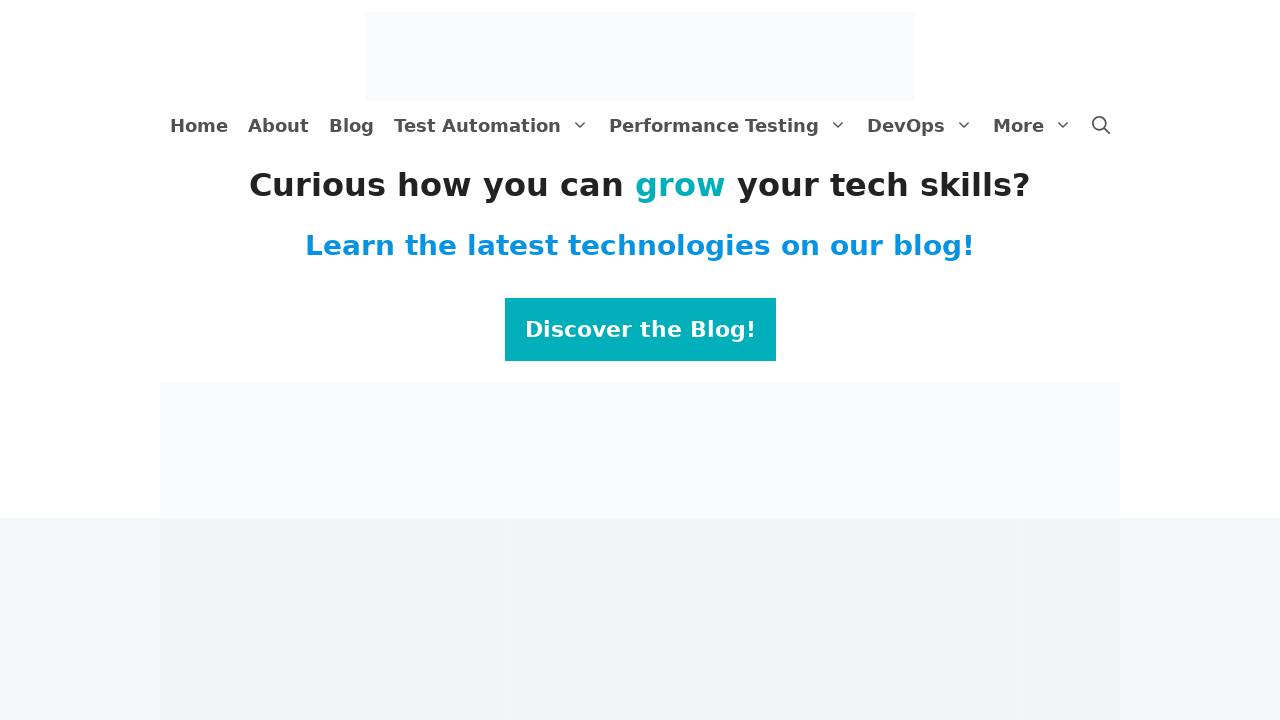

Waited for anchor elements to be present on the page
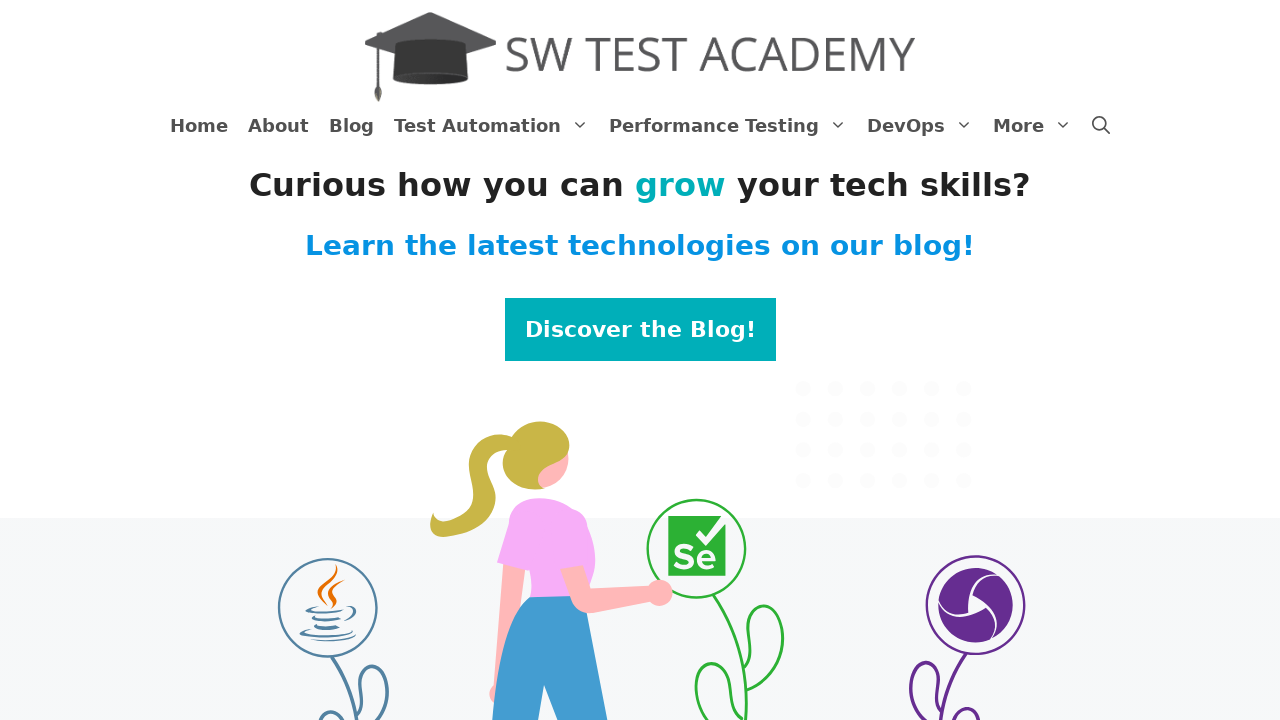

Located all anchor elements on the page - found 82 total links
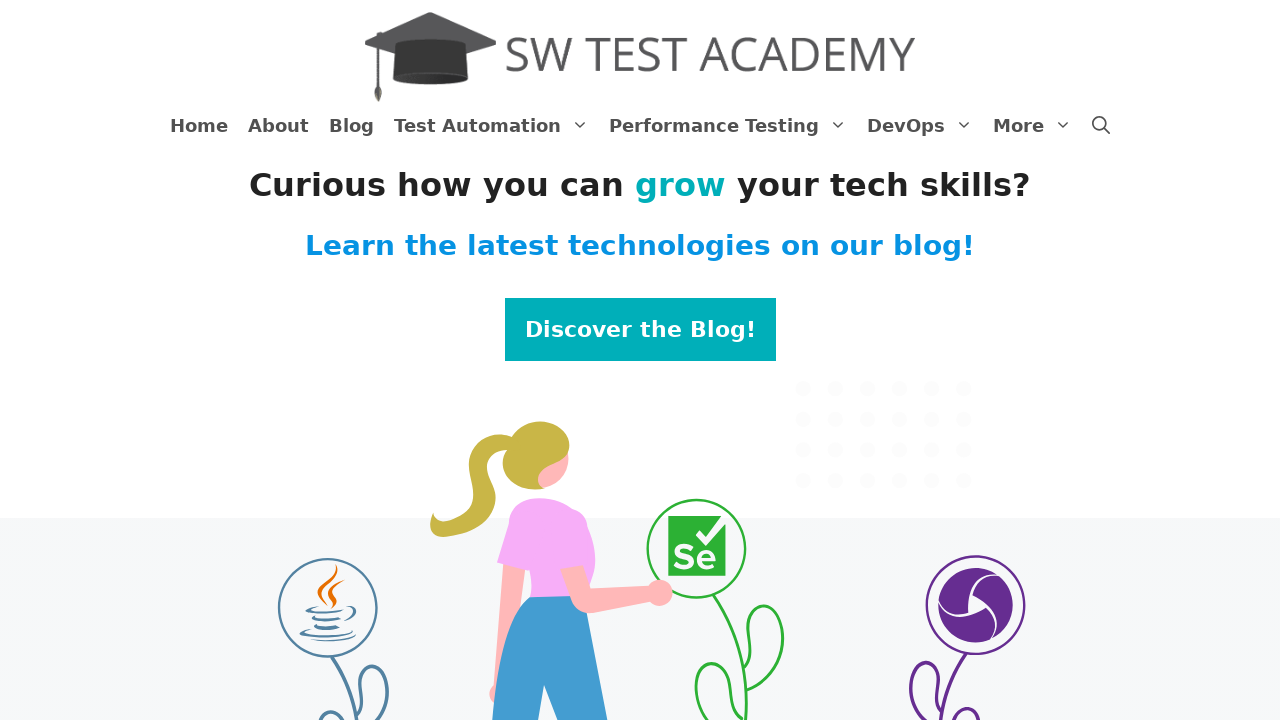

Extracted and collected 77 unique href values from anchor elements
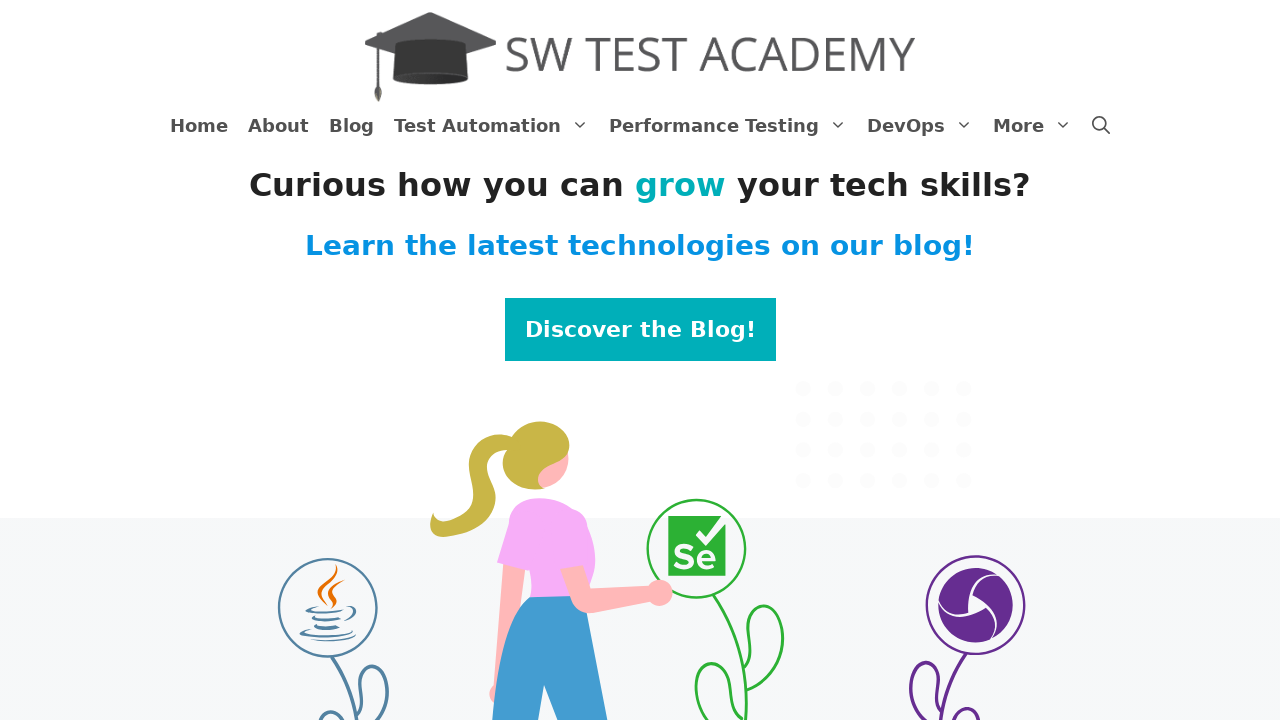

Verified that unique links were found on the page - assertion passed
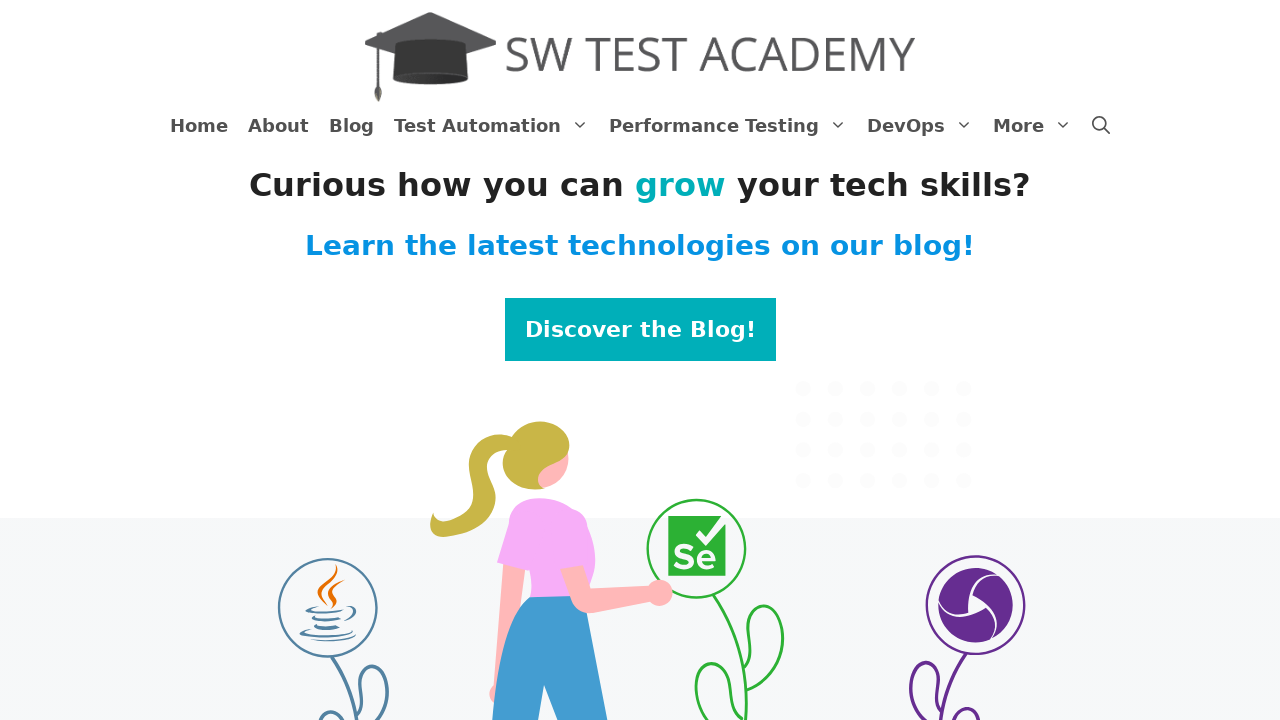

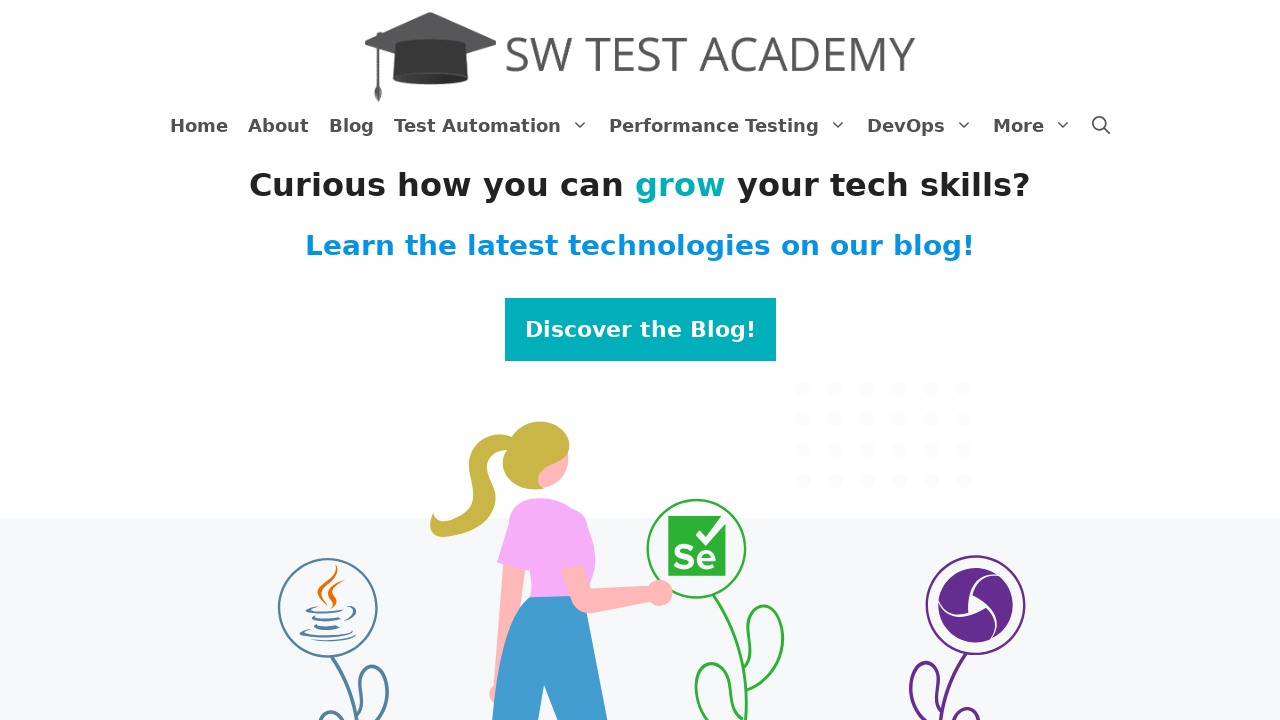